Tests that the complete all checkbox updates state when individual items are completed or cleared

Starting URL: https://demo.playwright.dev/todomvc

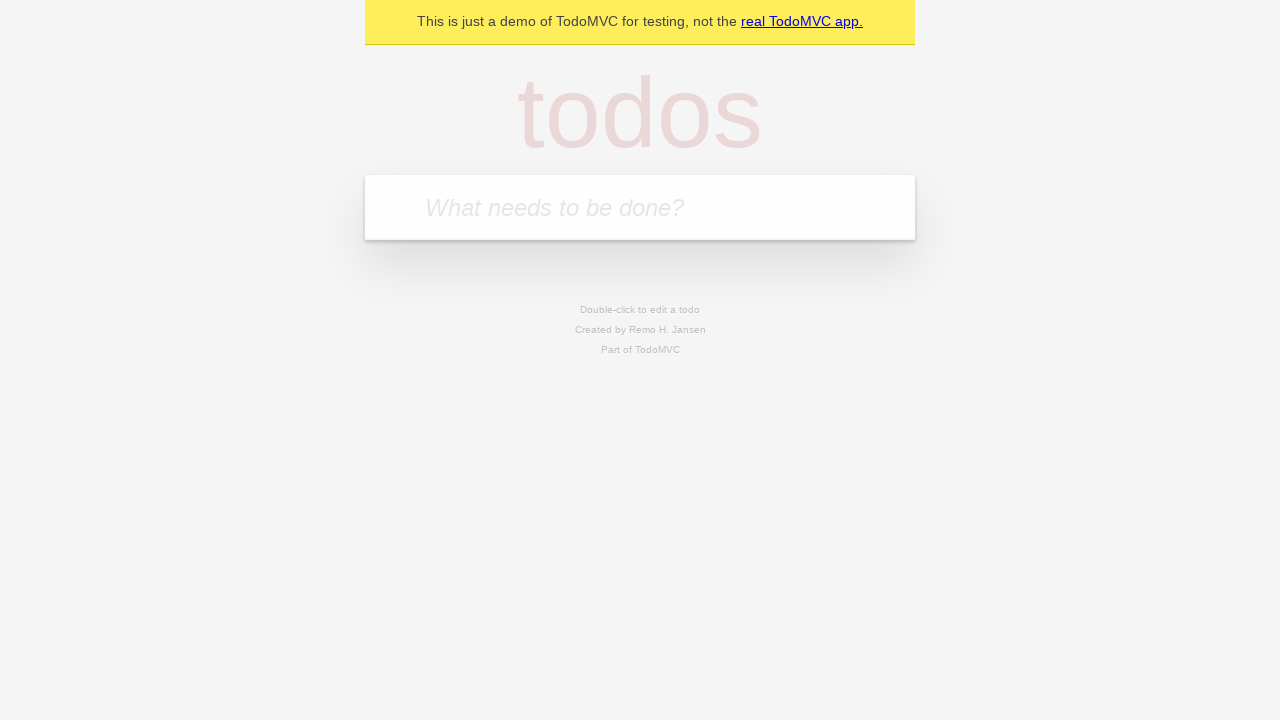

Filled todo input with 'buy some cheese' on internal:attr=[placeholder="What needs to be done?"i]
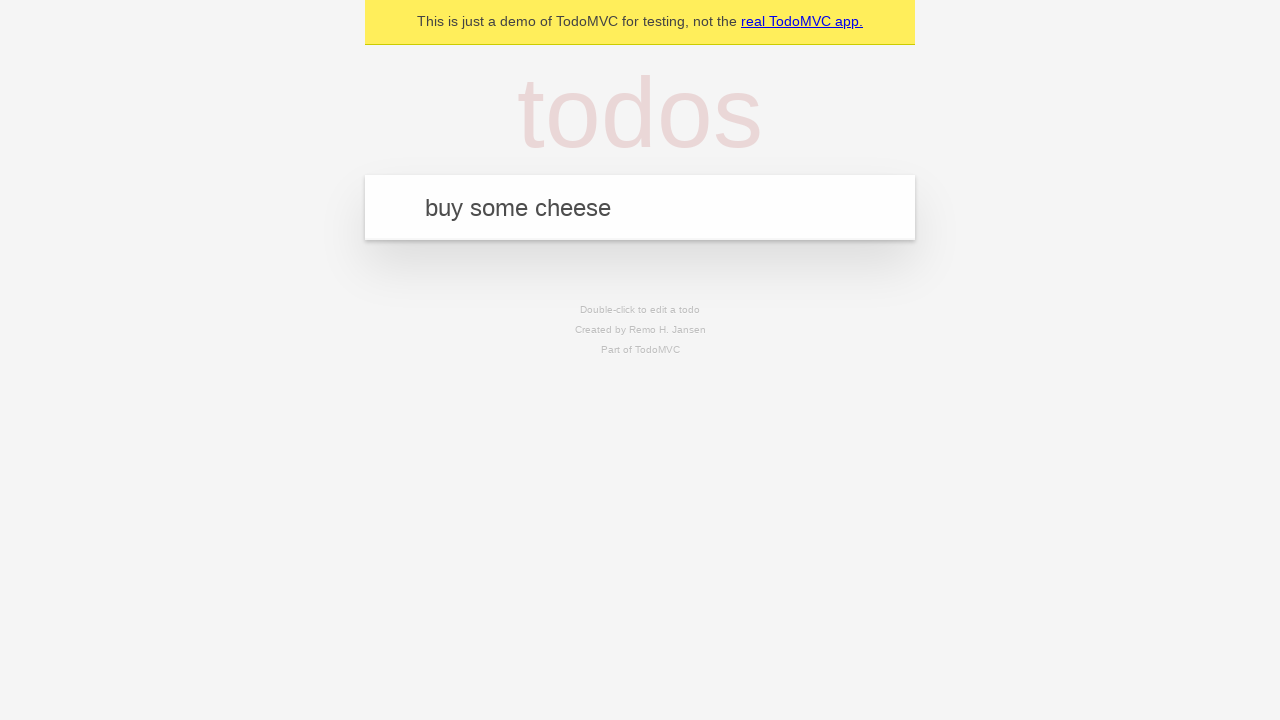

Pressed Enter to create todo 'buy some cheese' on internal:attr=[placeholder="What needs to be done?"i]
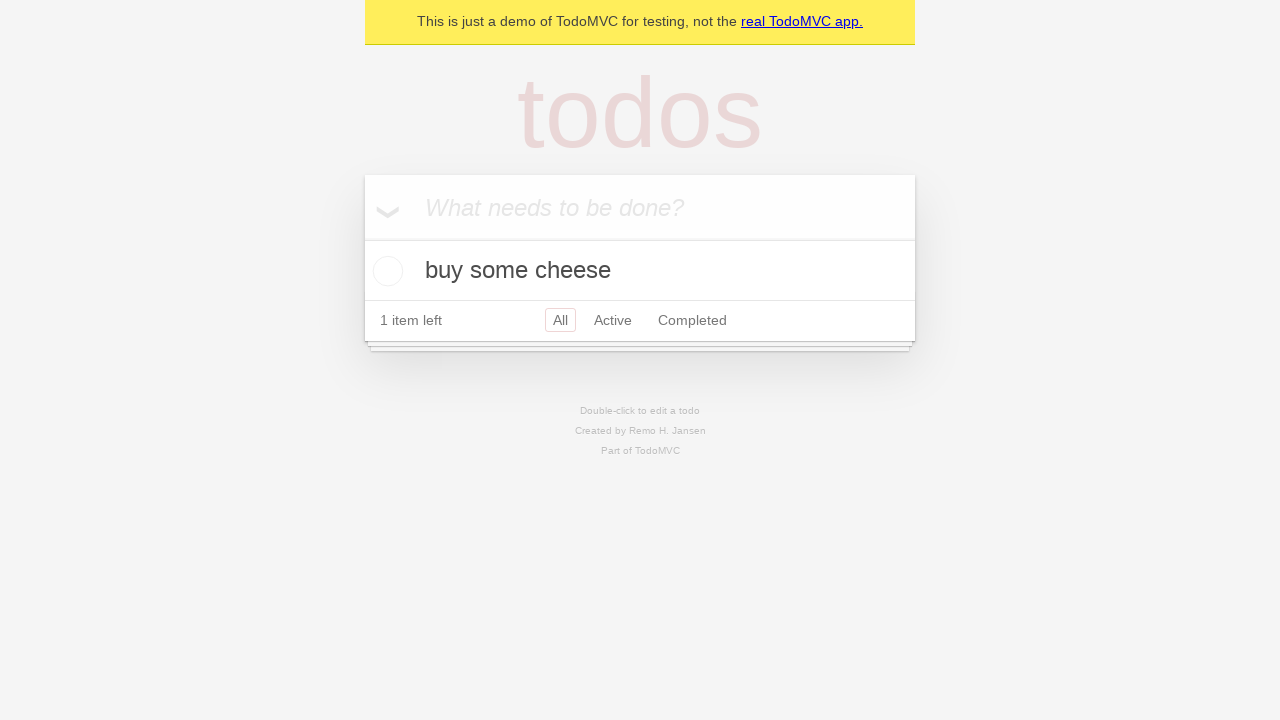

Filled todo input with 'feed the cat' on internal:attr=[placeholder="What needs to be done?"i]
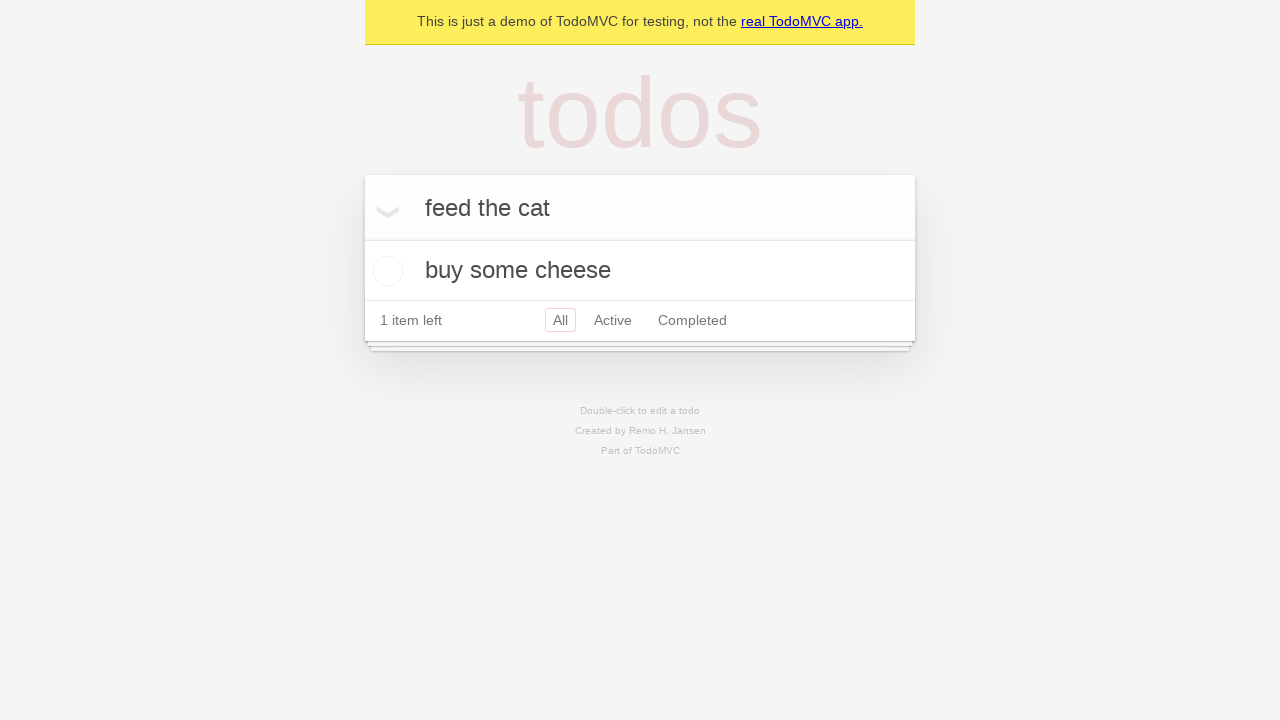

Pressed Enter to create todo 'feed the cat' on internal:attr=[placeholder="What needs to be done?"i]
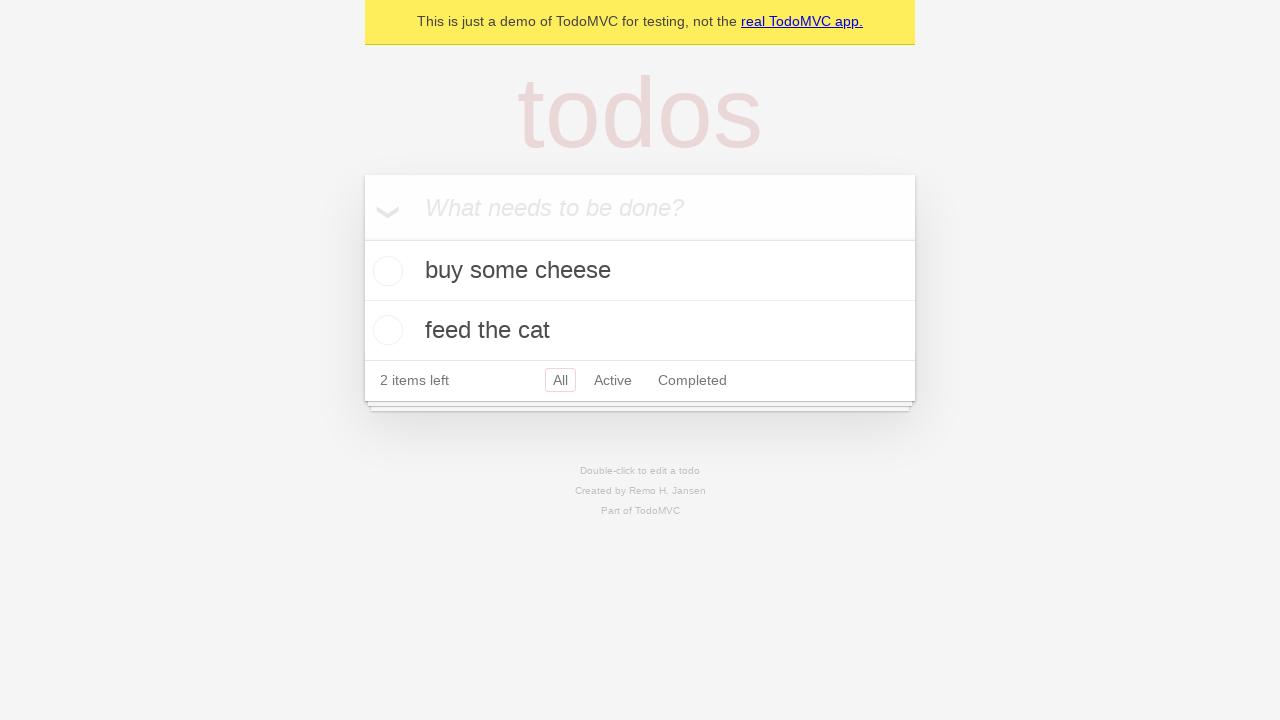

Filled todo input with 'book a doctors appointment' on internal:attr=[placeholder="What needs to be done?"i]
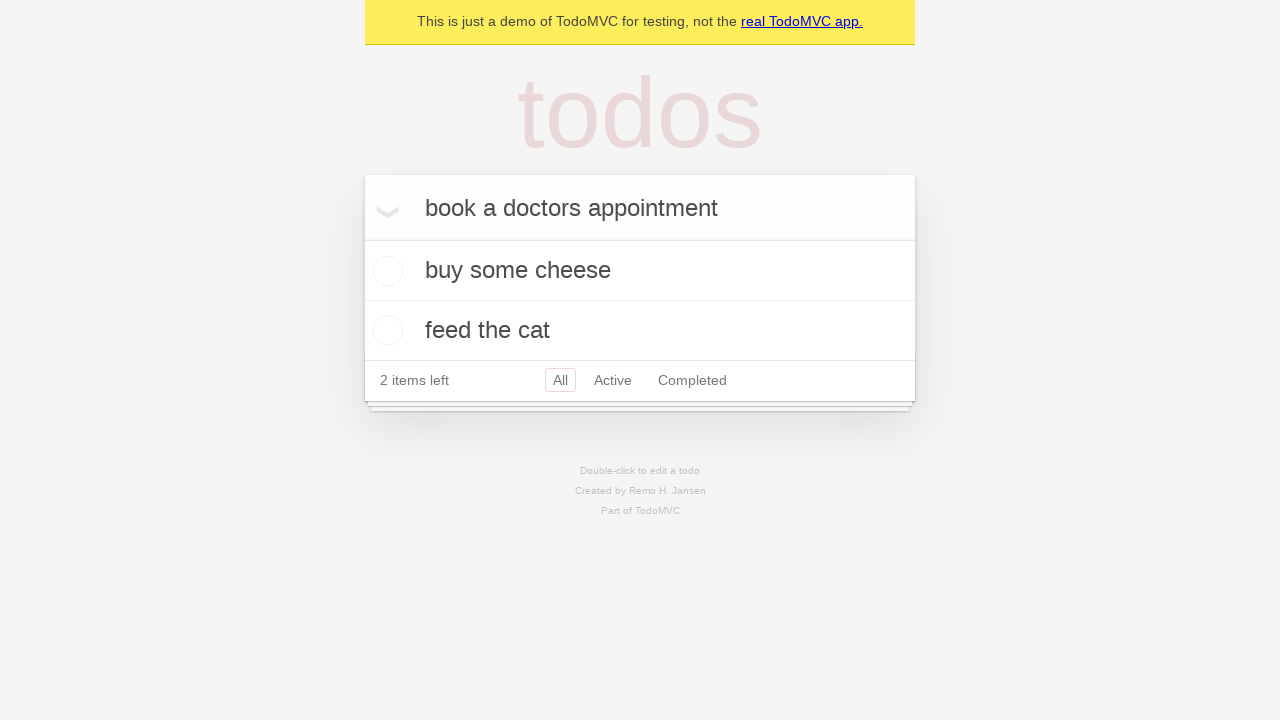

Pressed Enter to create todo 'book a doctors appointment' on internal:attr=[placeholder="What needs to be done?"i]
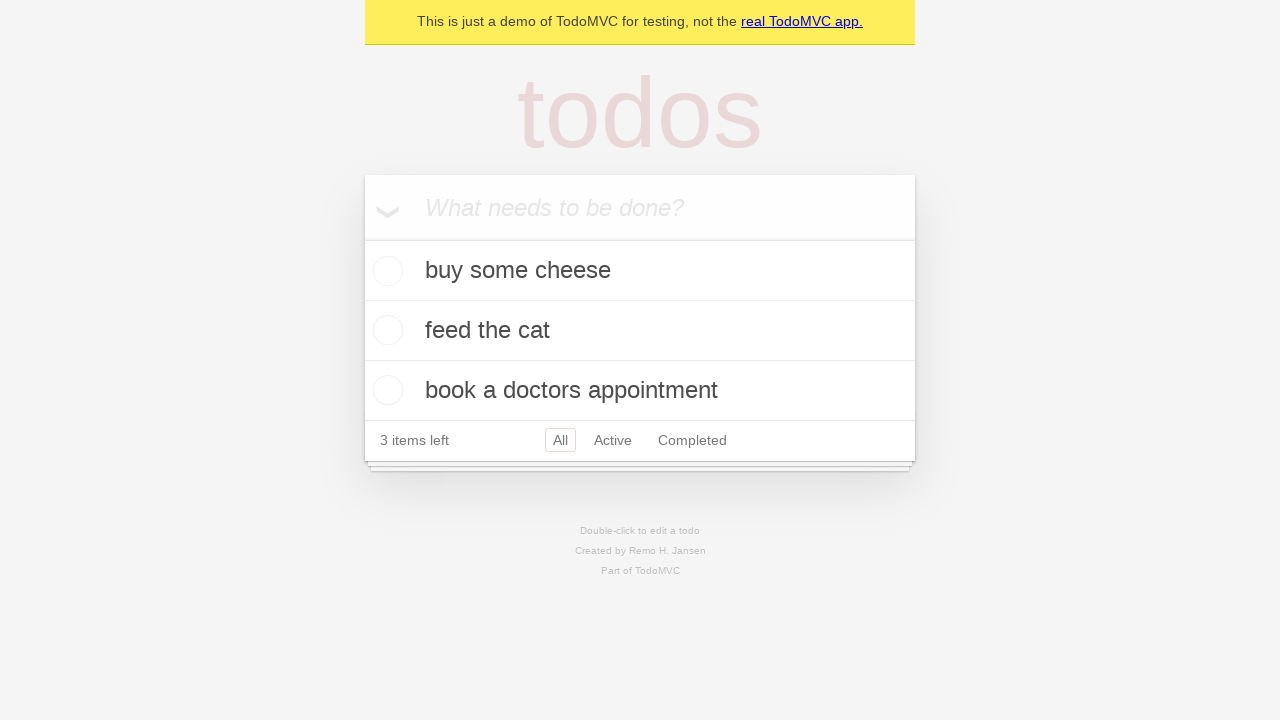

Waited for all 3 todos to be created
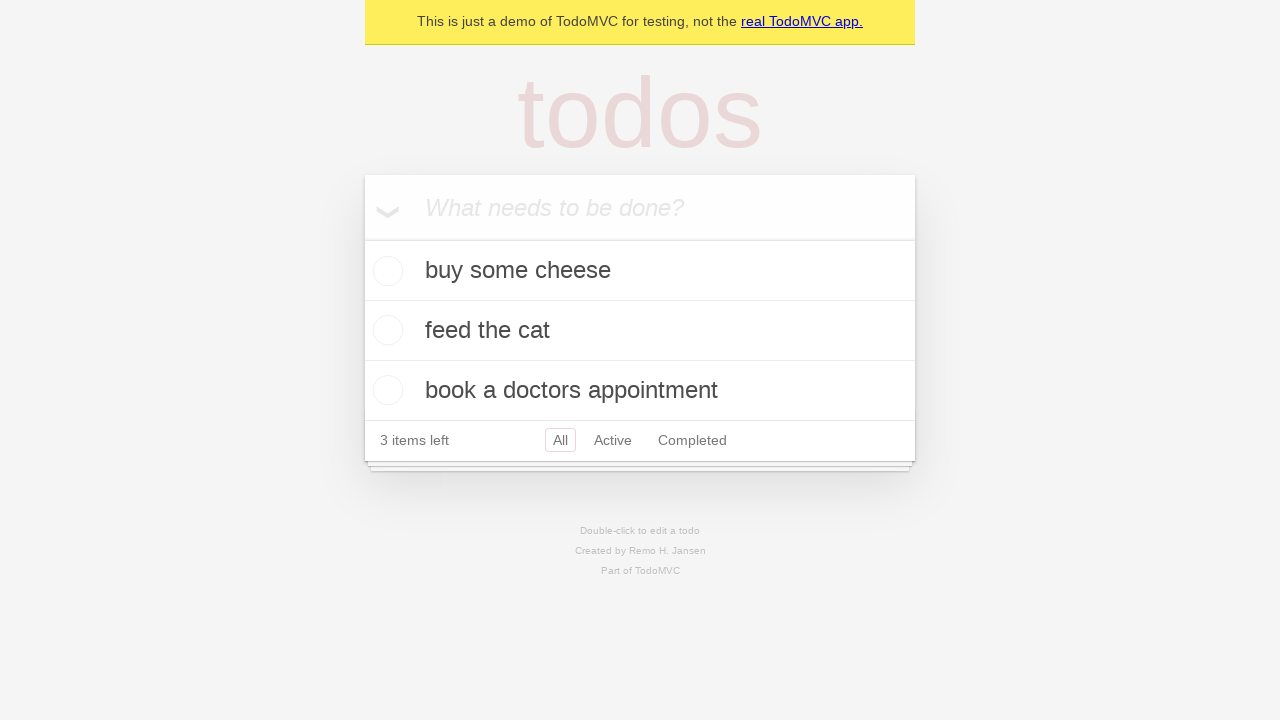

Clicked 'Mark all as complete' checkbox to check all todos at (362, 238) on internal:label="Mark all as complete"i
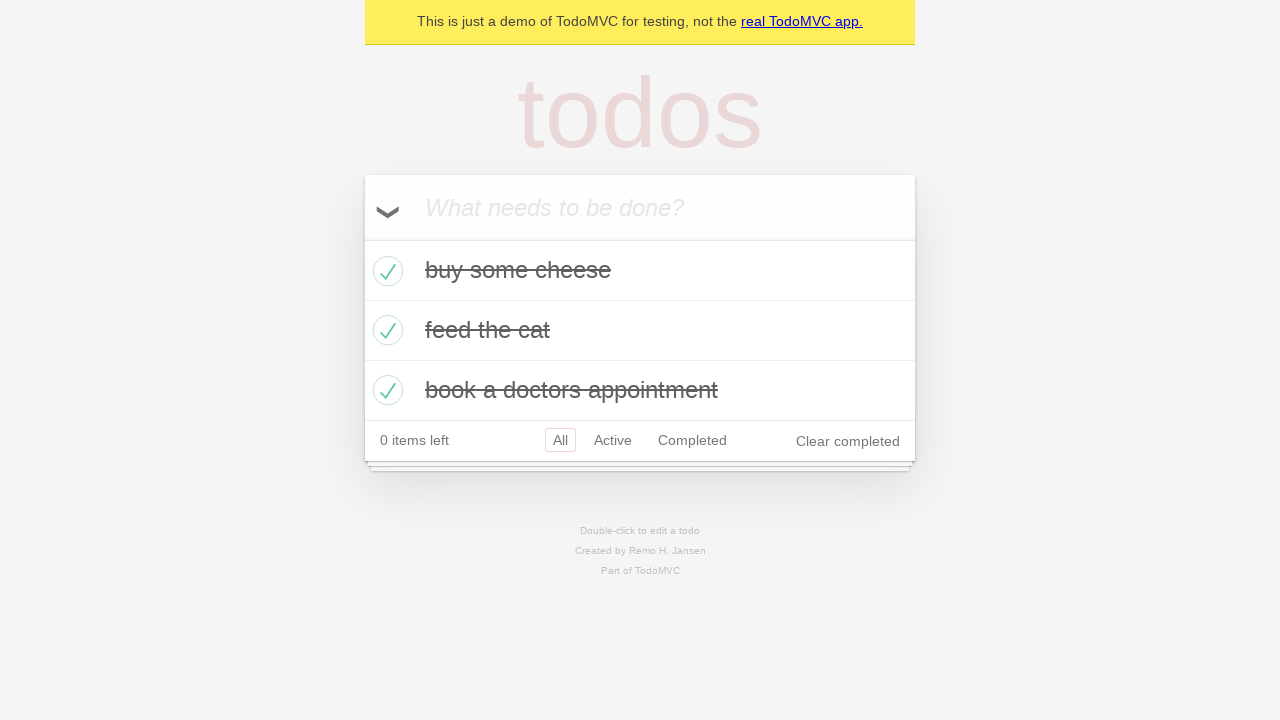

Unchecked the first todo item at (385, 271) on [data-testid='todo-item'] >> nth=0 >> internal:role=checkbox
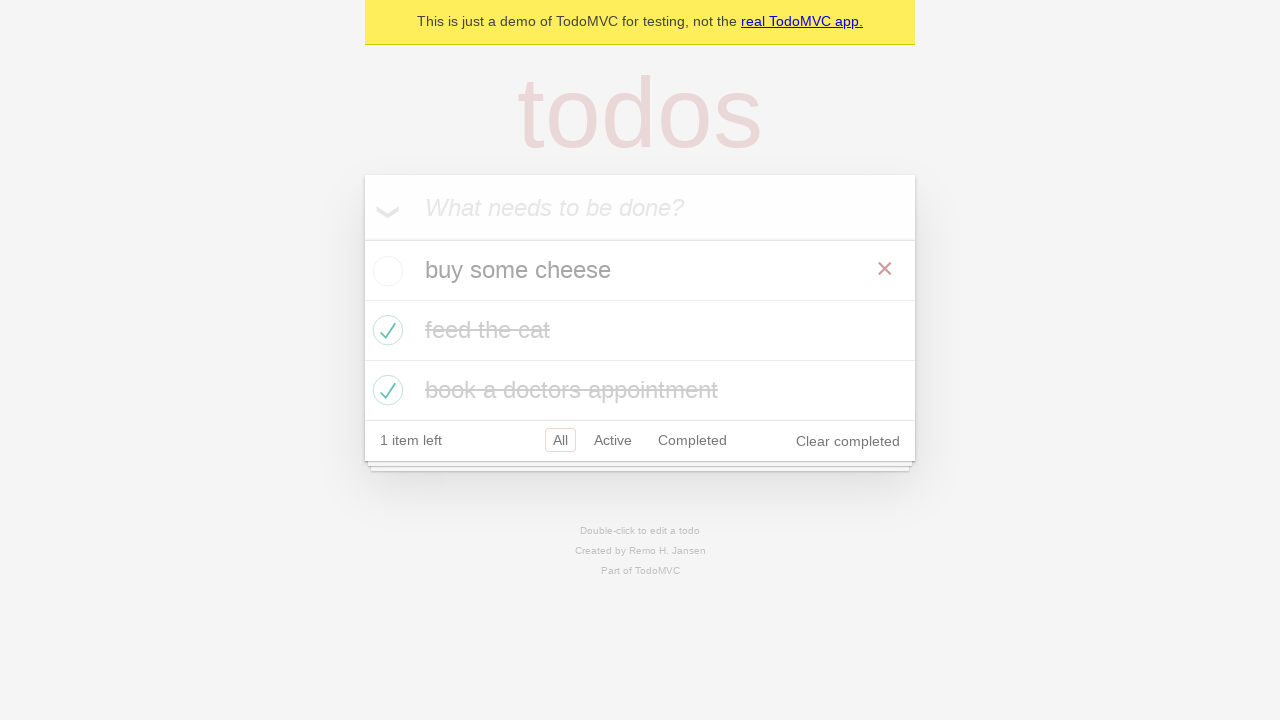

Checked the first todo item again at (385, 271) on [data-testid='todo-item'] >> nth=0 >> internal:role=checkbox
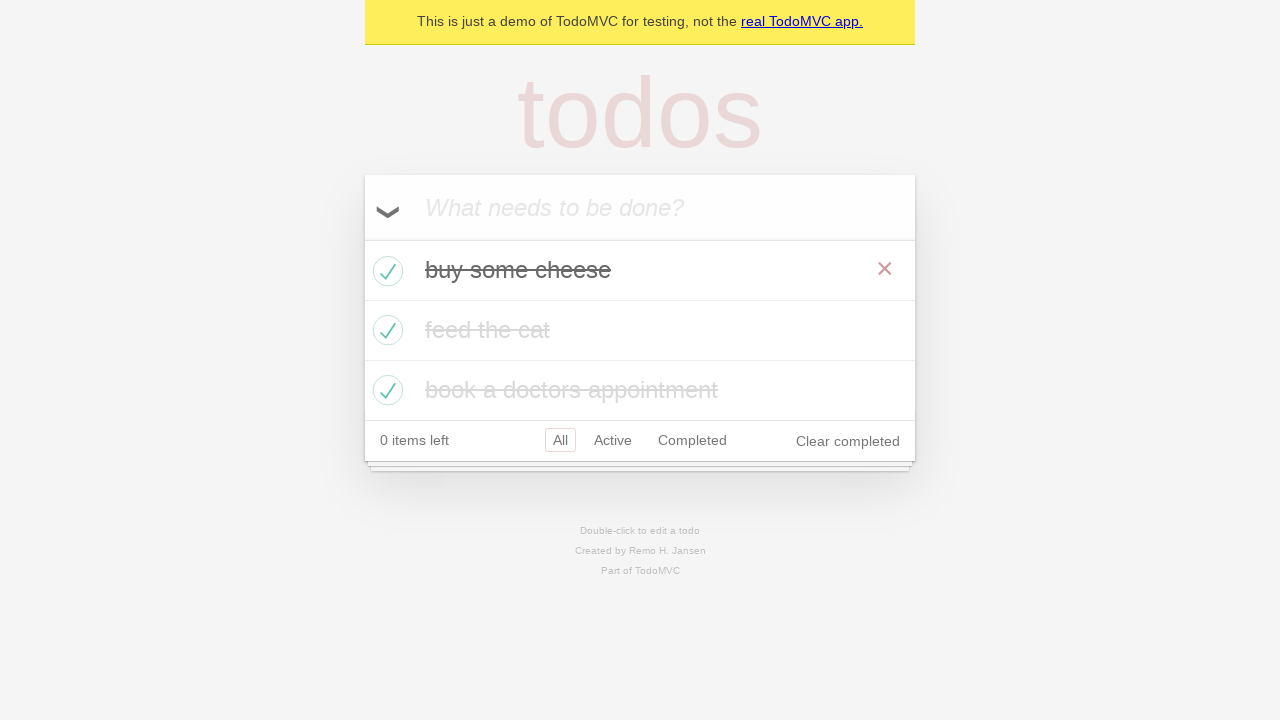

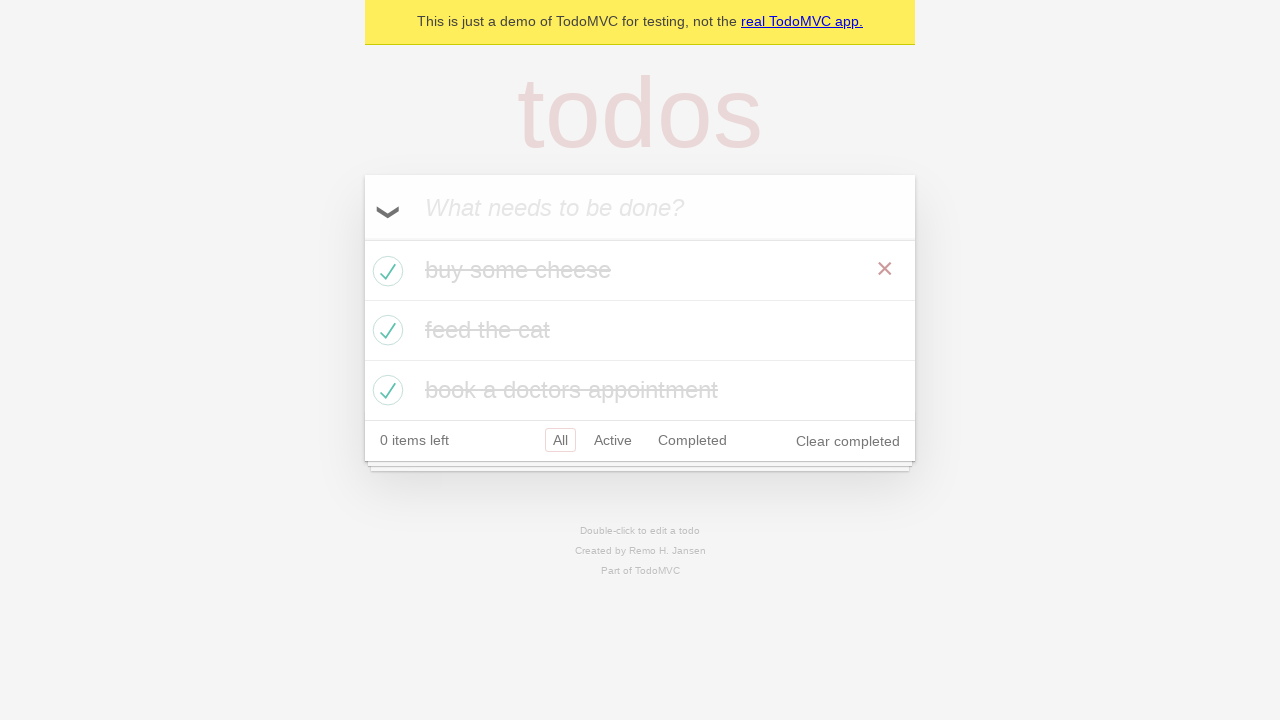